Tests handling of different JavaScript alert types - simple alert, confirmation dialog, and prompt dialog by accepting, dismissing, and entering text

Starting URL: https://the-internet.herokuapp.com/javascript_alerts

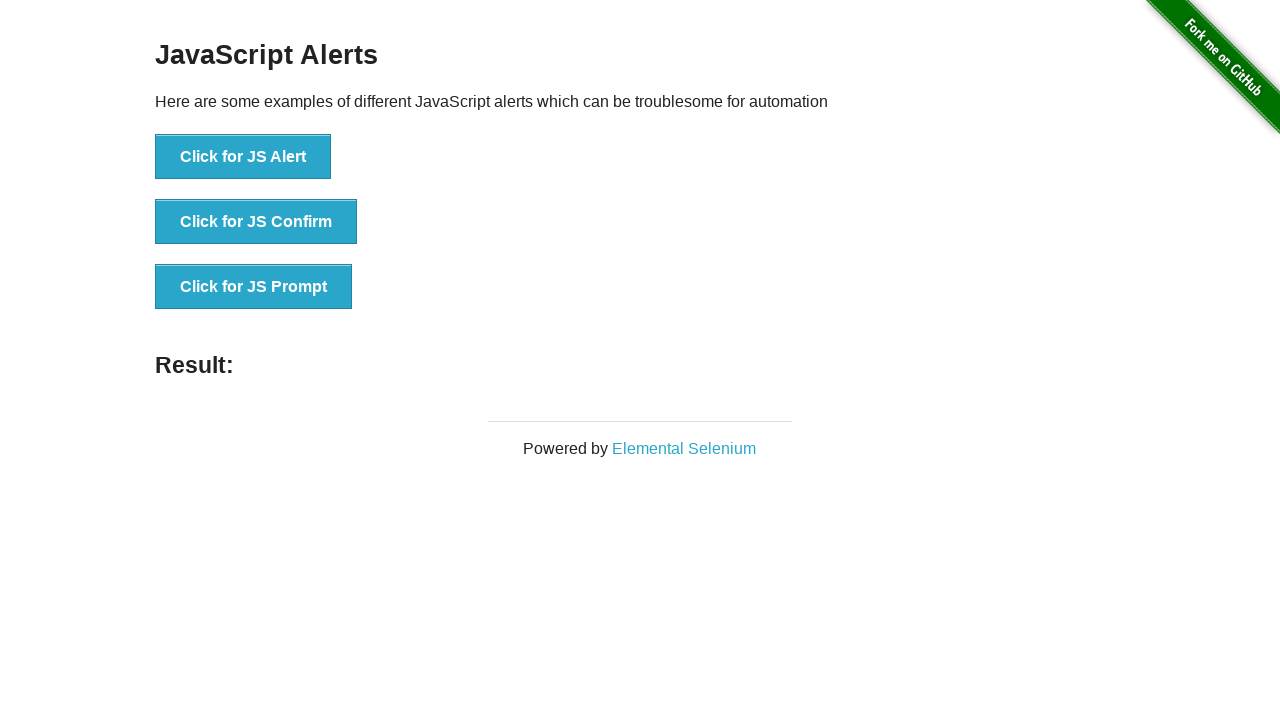

Clicked button to trigger simple JS alert at (243, 157) on xpath=//button[text()='Click for JS Alert']
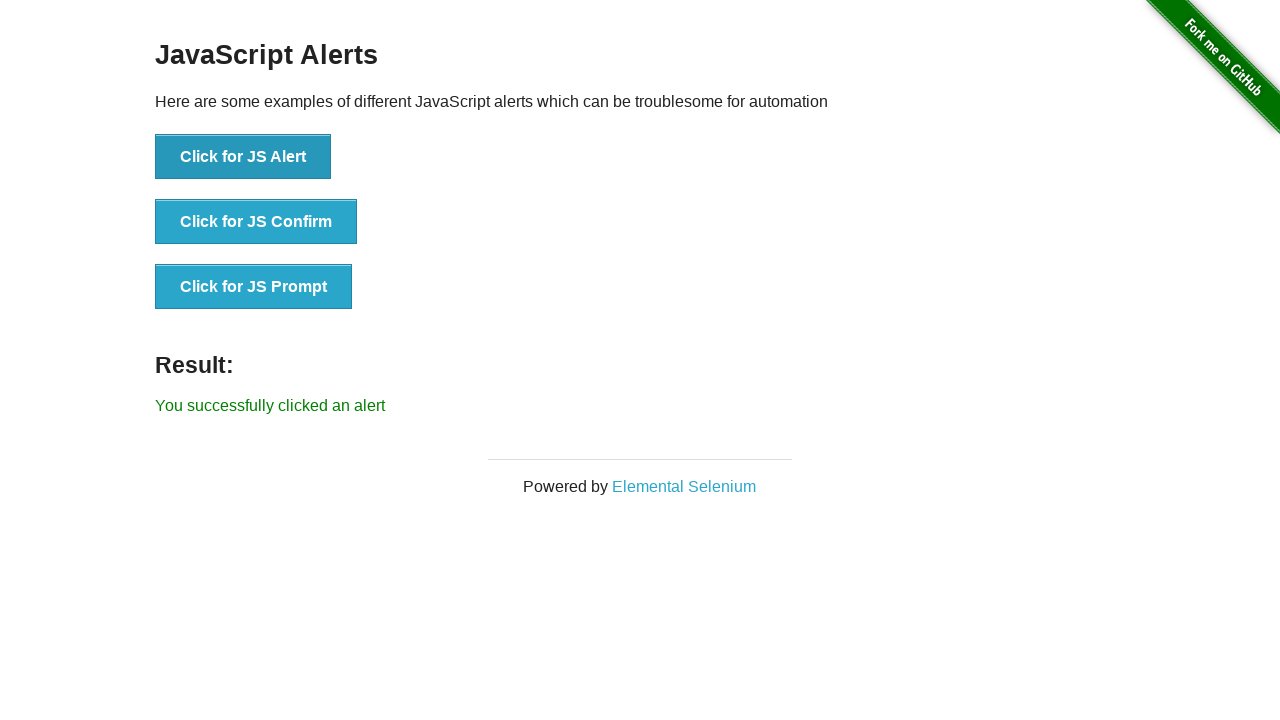

Set up dialog handler to accept simple alert
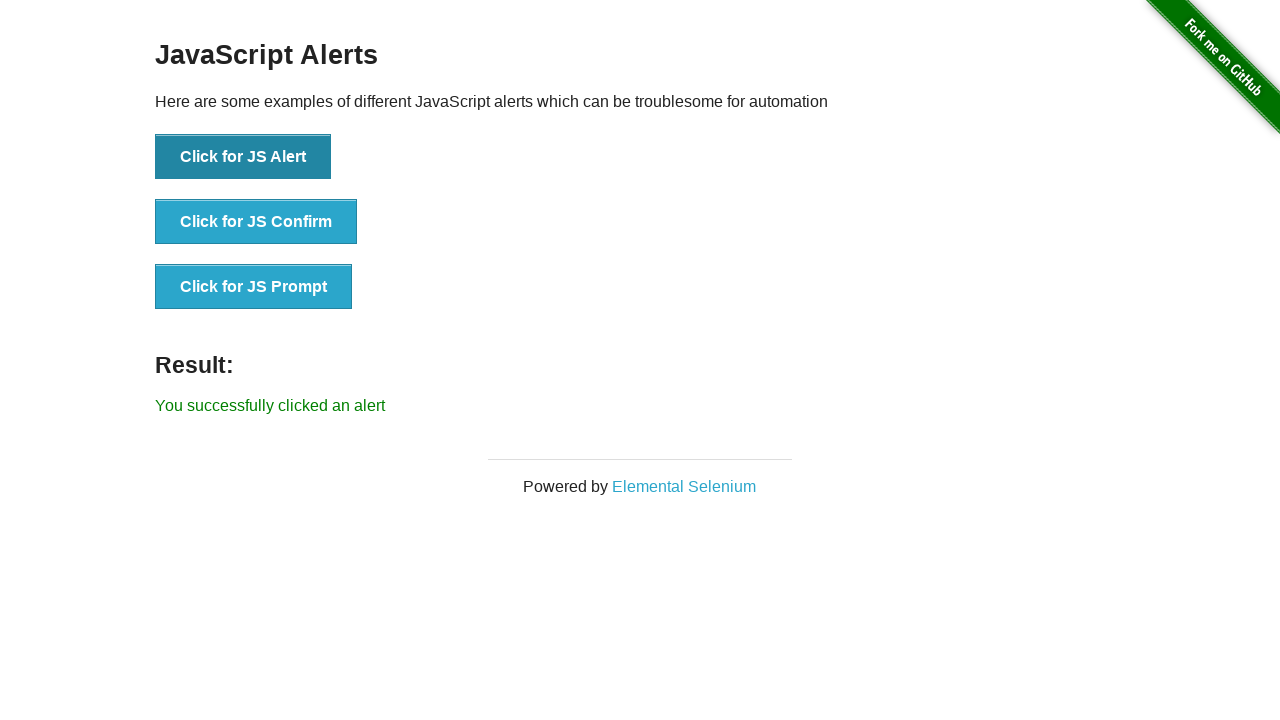

Waited for simple alert to be handled
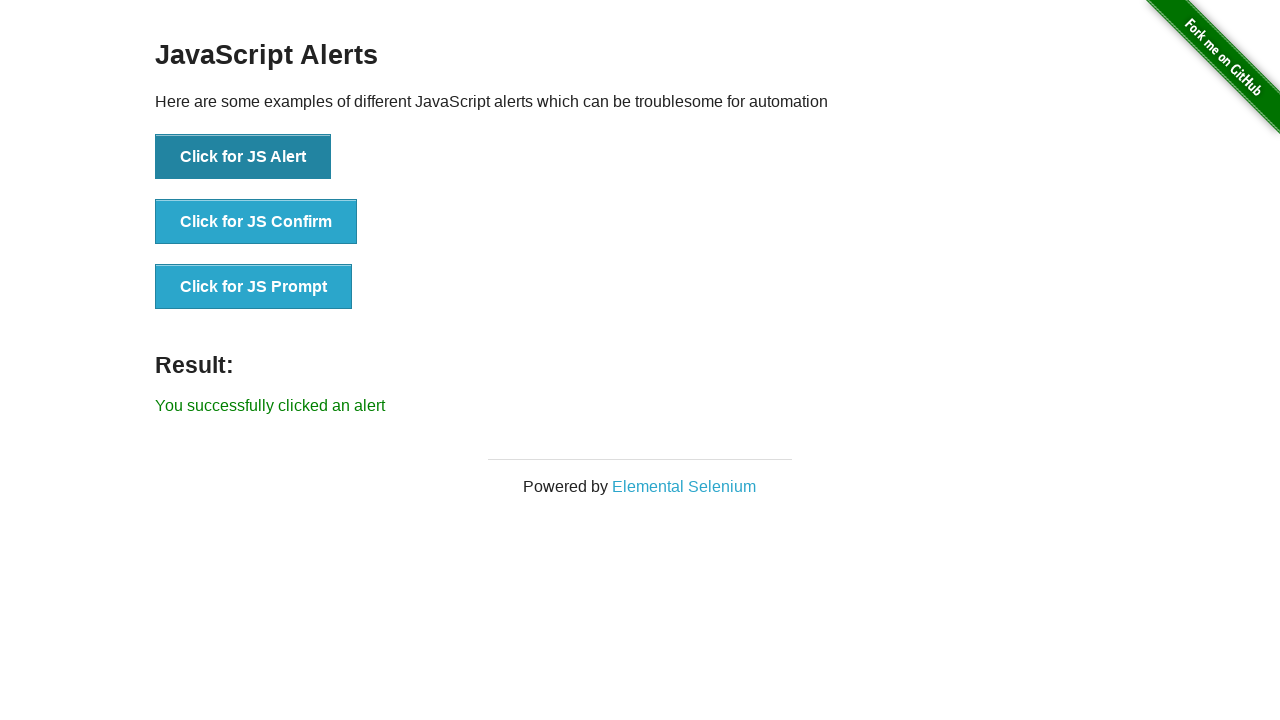

Clicked button to trigger confirmation dialog at (256, 222) on xpath=//button[normalize-space()='Click for JS Confirm']
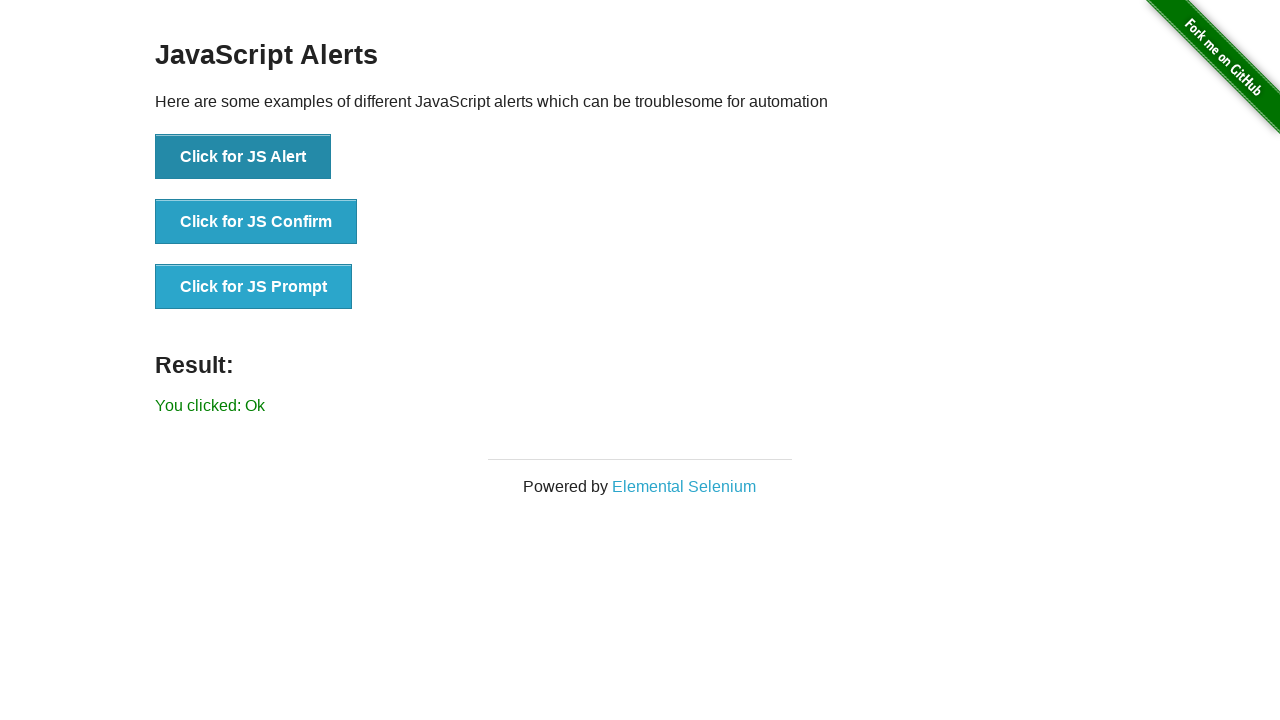

Set up dialog handler to dismiss confirmation dialog
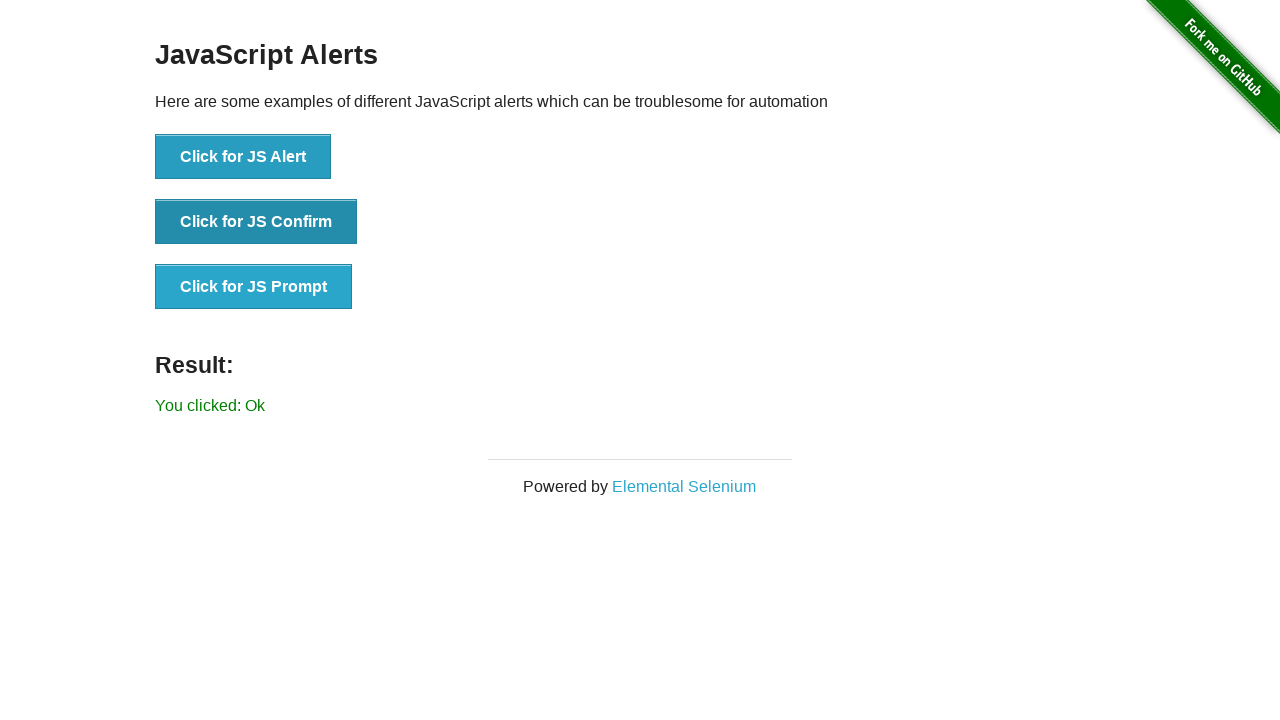

Waited for confirmation dialog to be dismissed
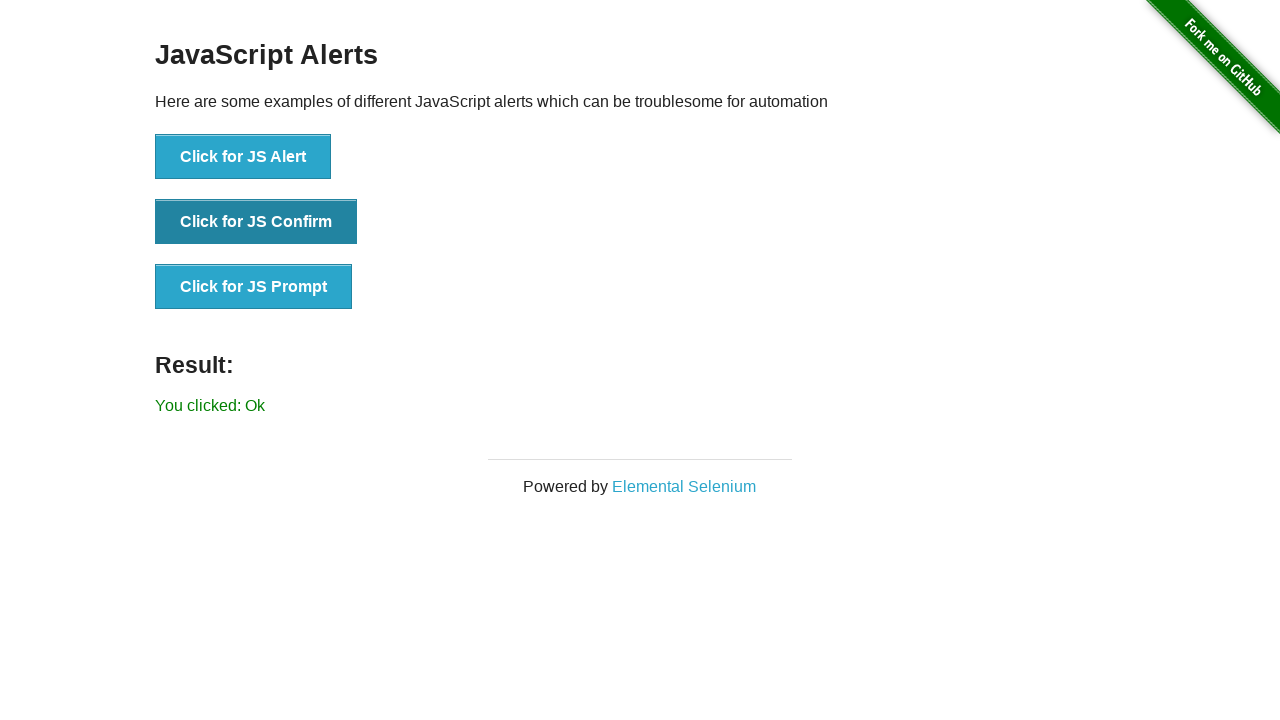

Set up dialog handler to accept prompt with 'Welcome' text
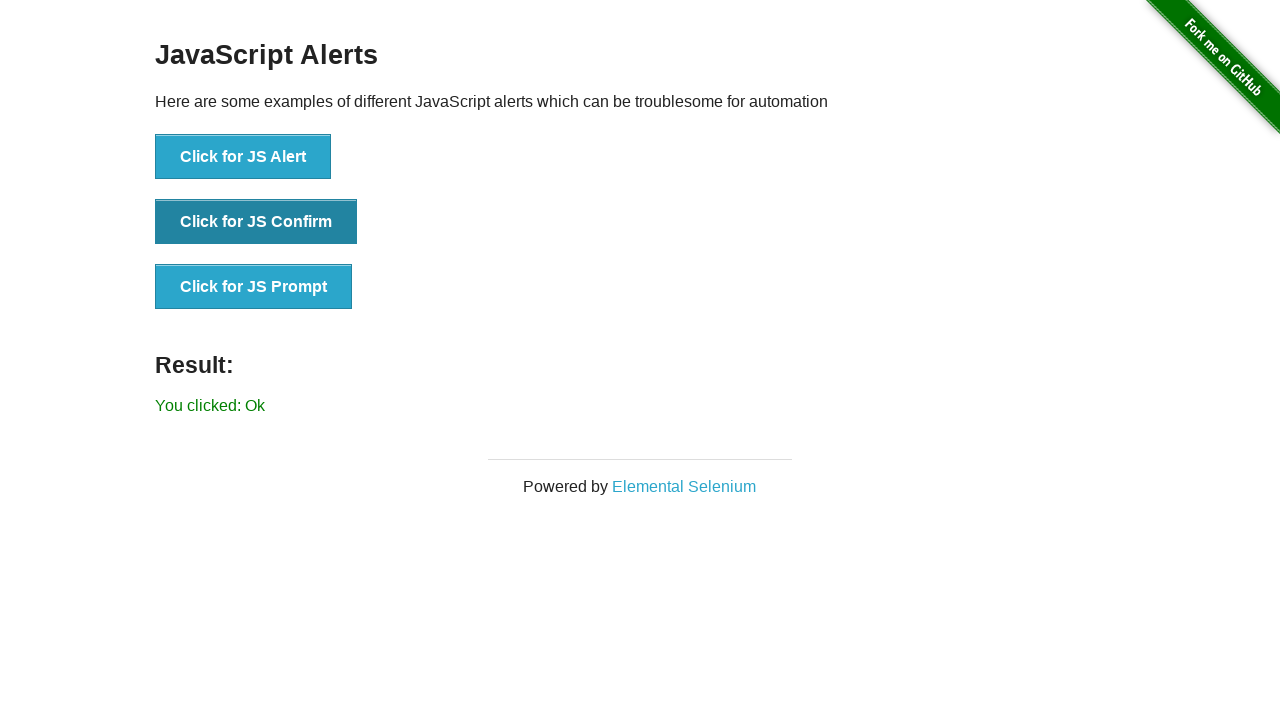

Clicked button to trigger prompt dialog at (254, 287) on xpath=//button[text()='Click for JS Prompt']
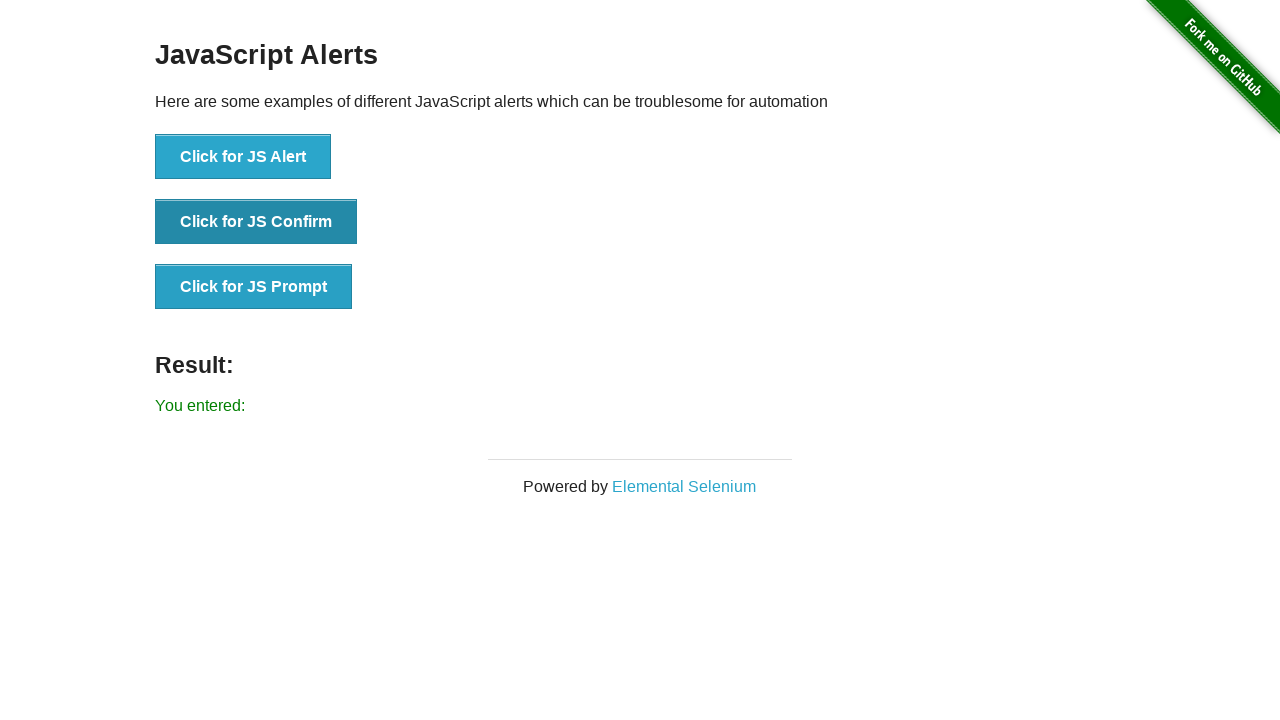

Waited for prompt dialog to be handled with input
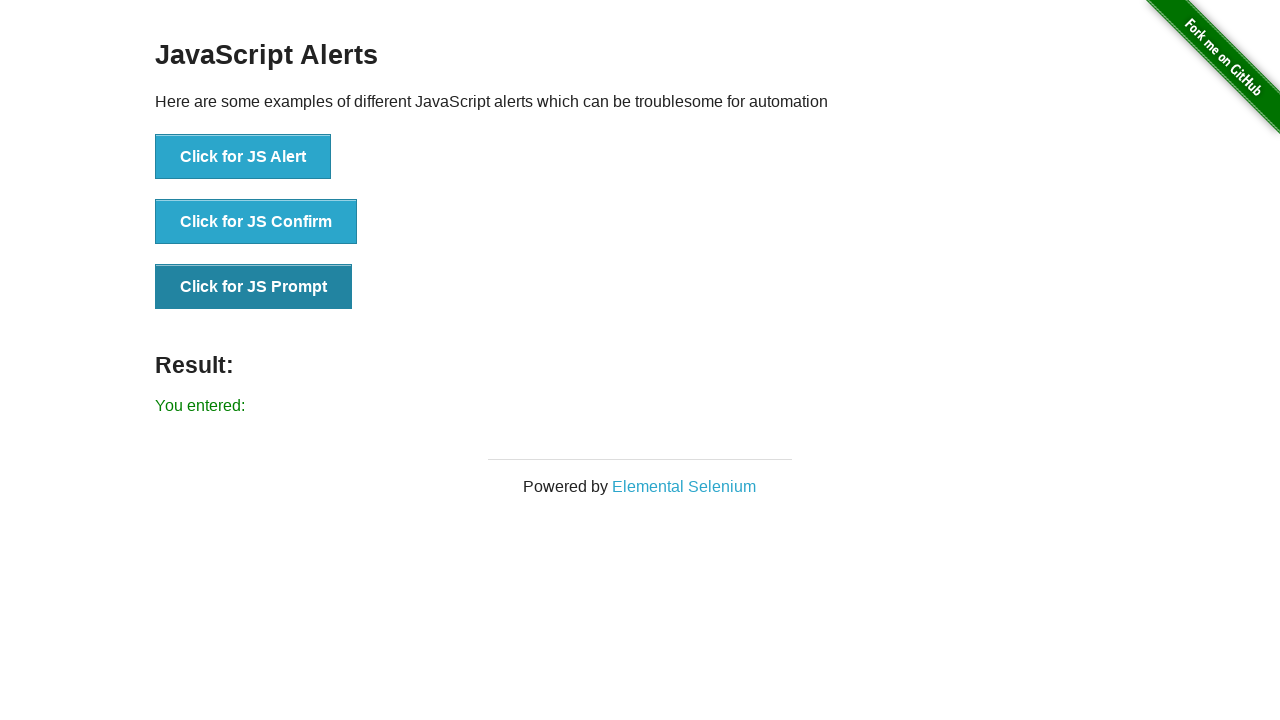

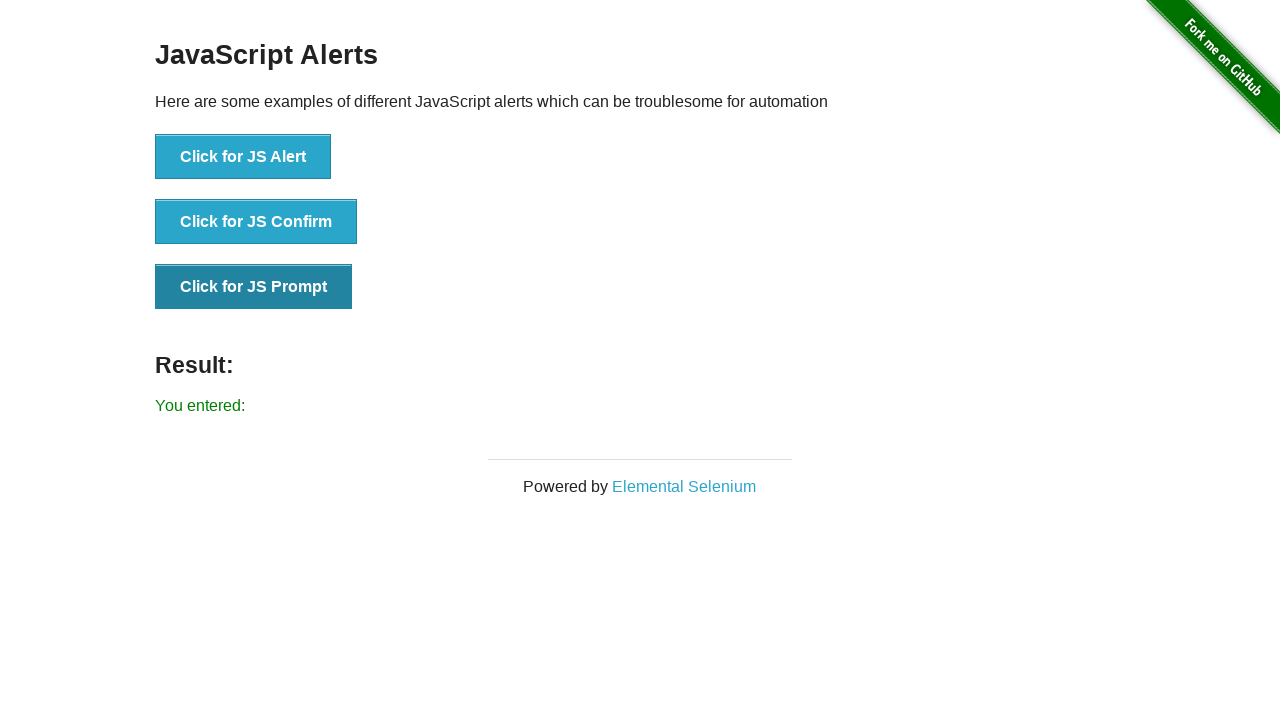